Verifies that the login page has email and password input fields with correct type attributes

Starting URL: https://vue-demo.daniel-avellaneda.com

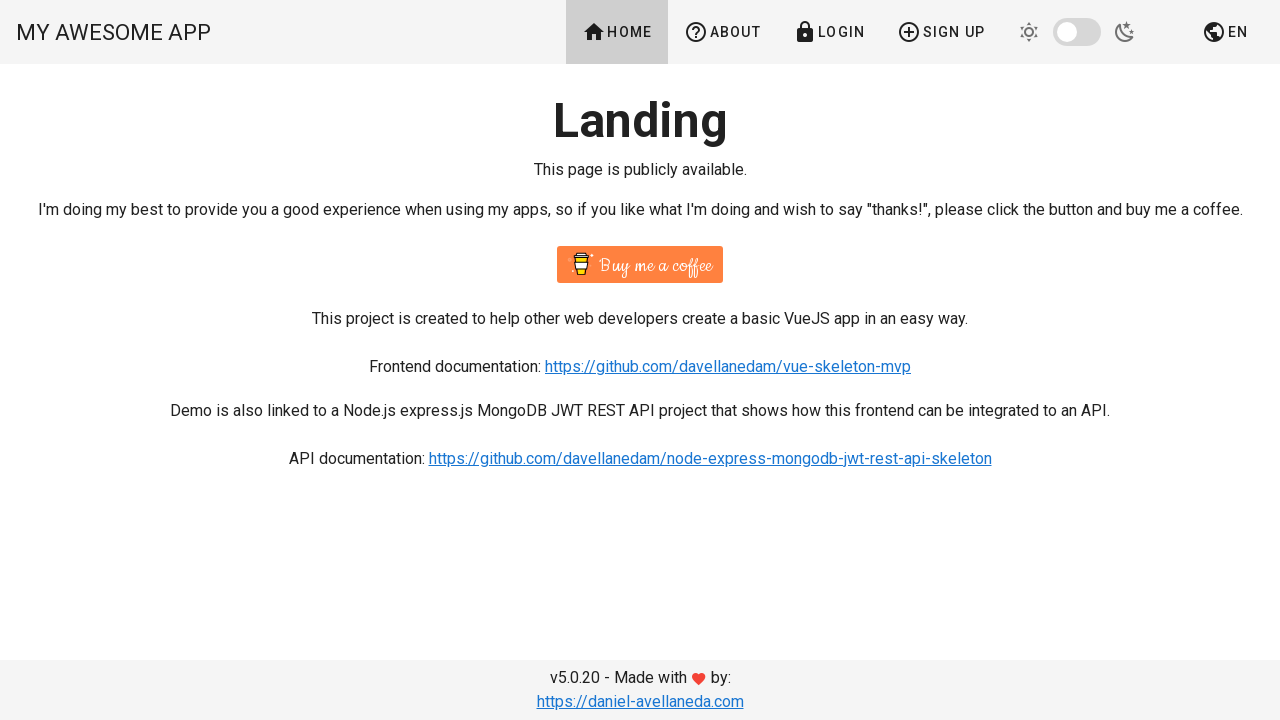

Clicked Login button to navigate to login page at (829, 32) on text=Login
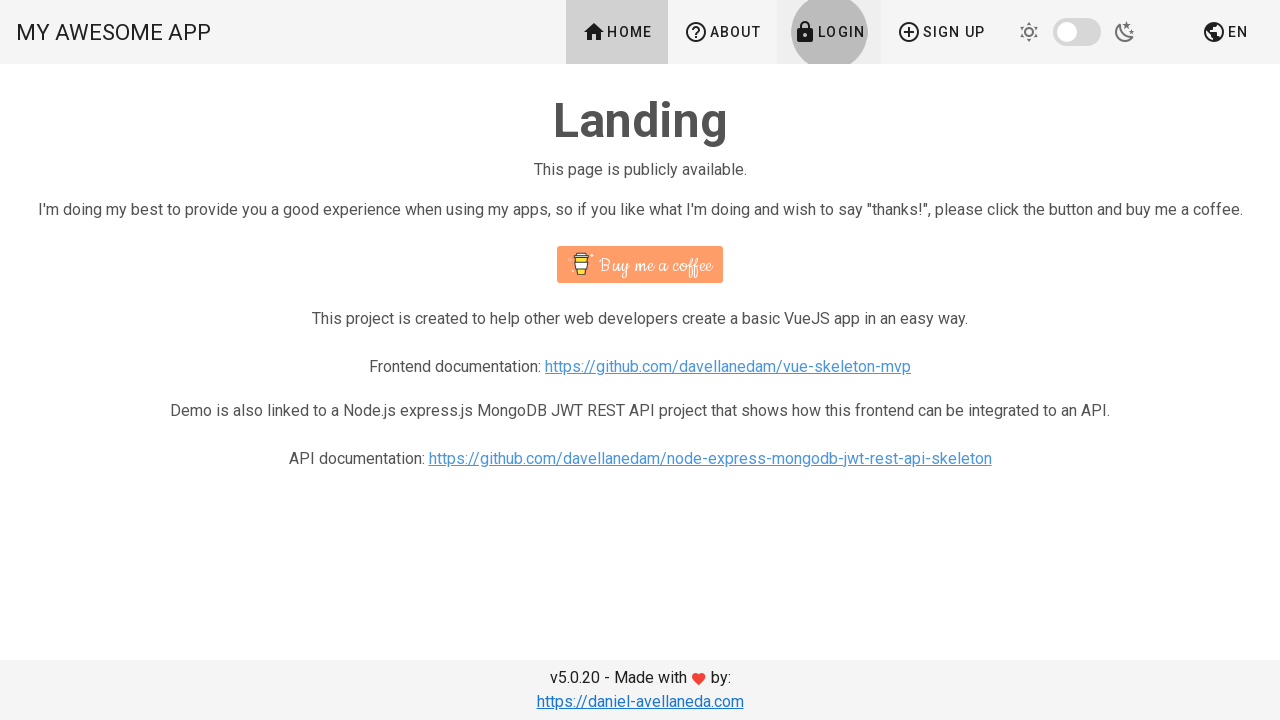

Email input field (#email) is present on login page
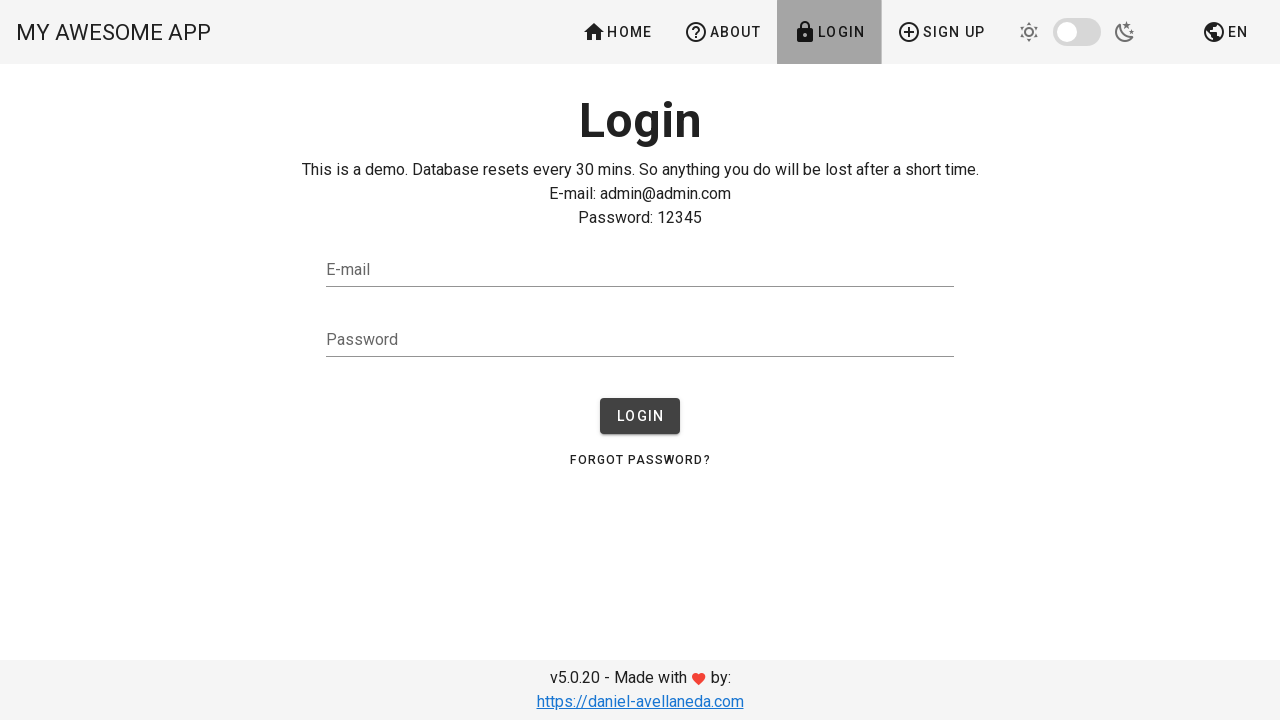

Password input field (#password) is present on login page
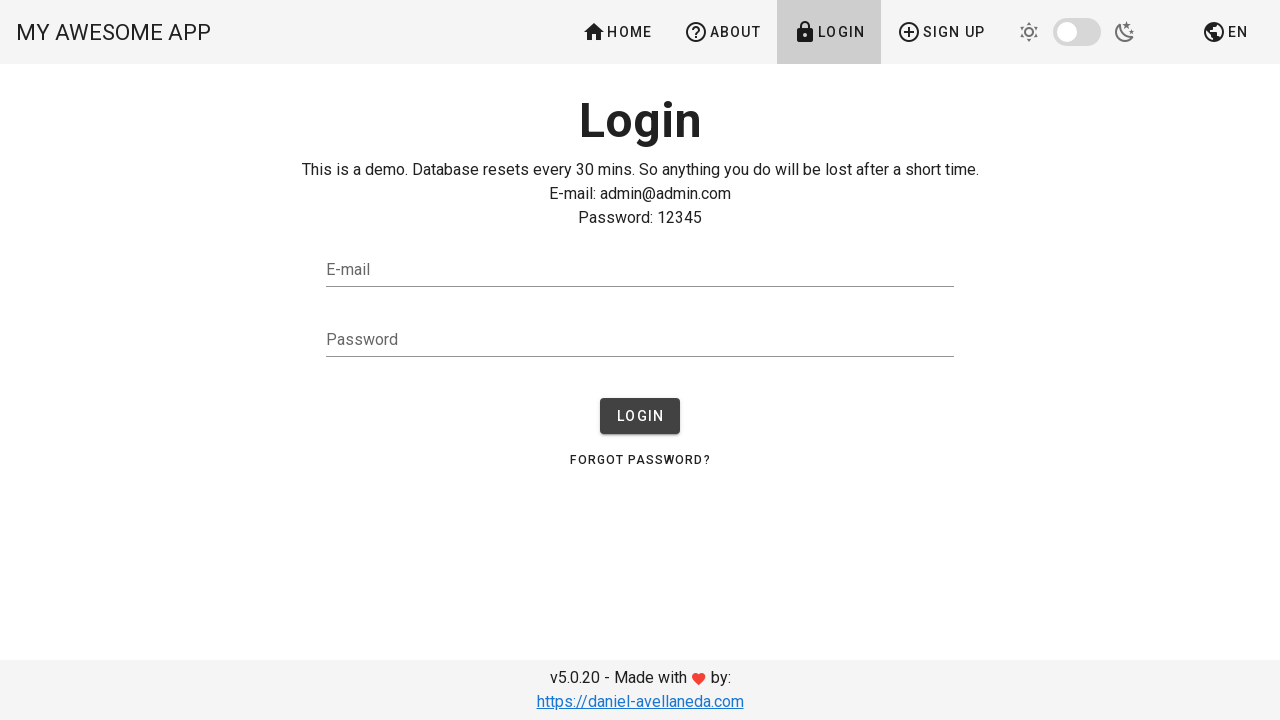

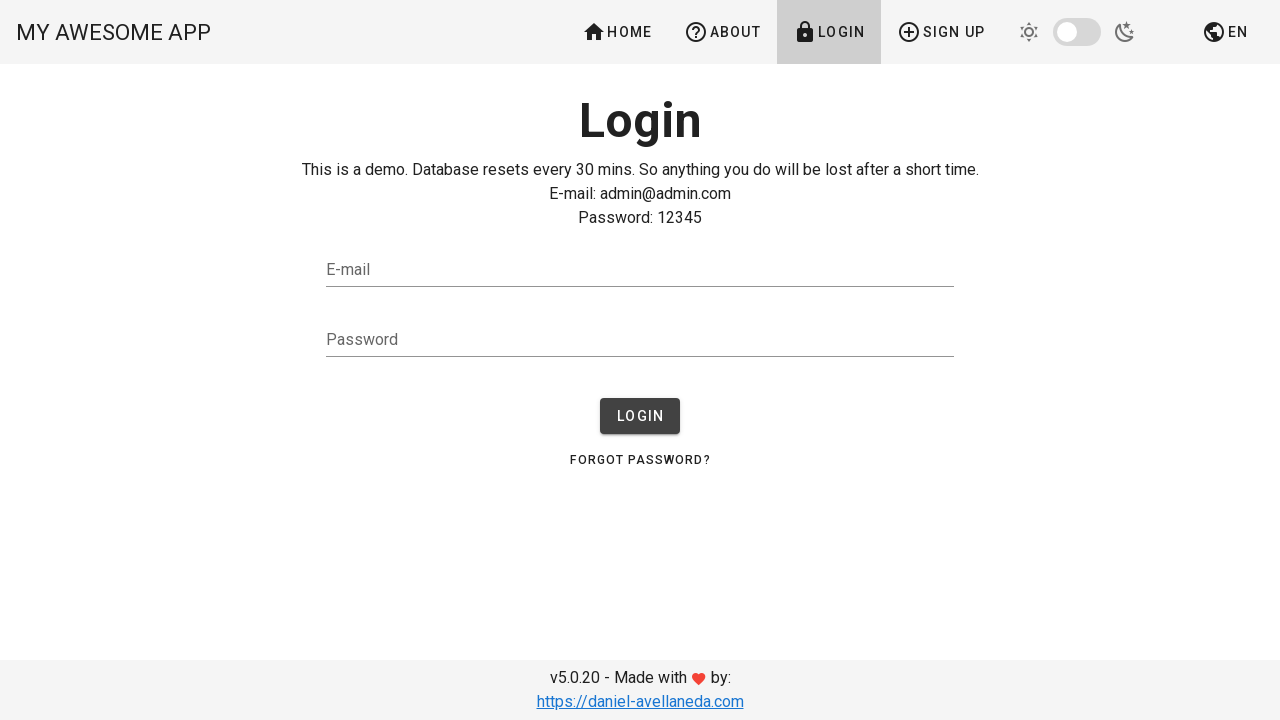